Tests form validation by clicking a submit button without filling required fields and verifying that a validation message appears for the name field.

Starting URL: http://qxf2.com/selenium-tutorial-main

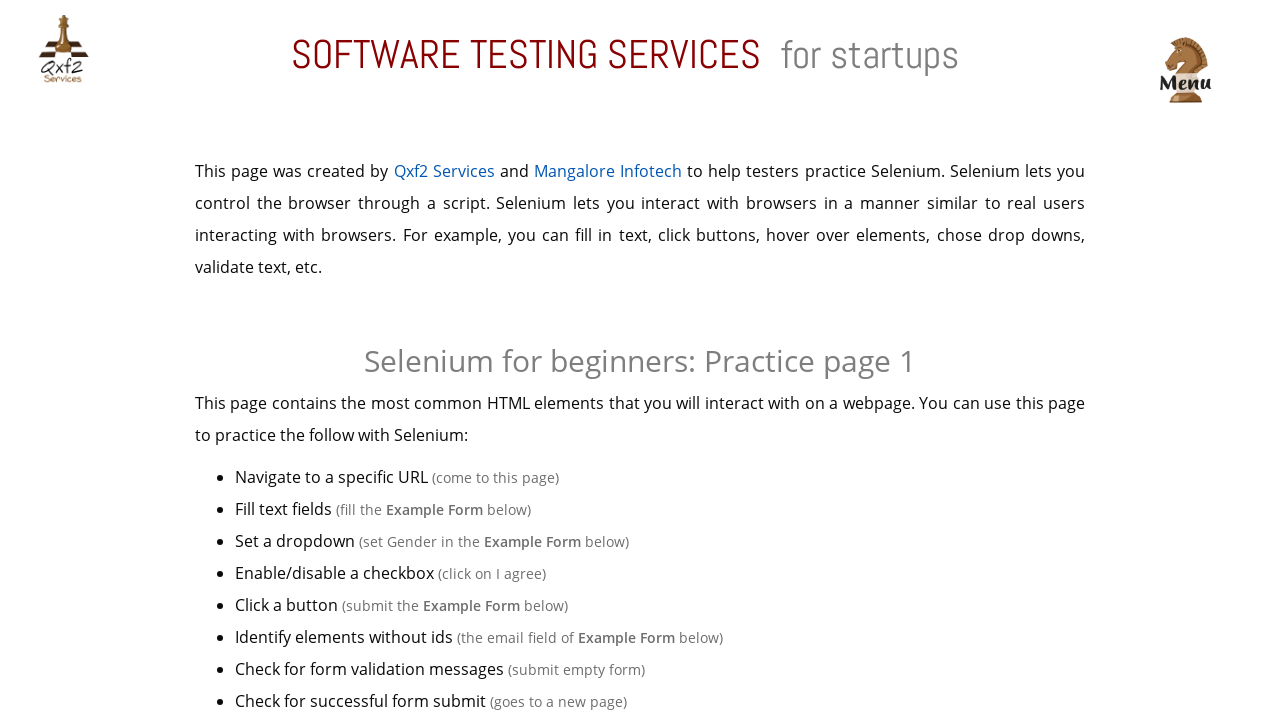

Clicked the 'Click me!' submit button without filling required fields at (640, 360) on xpath=//button[text()='Click me!']
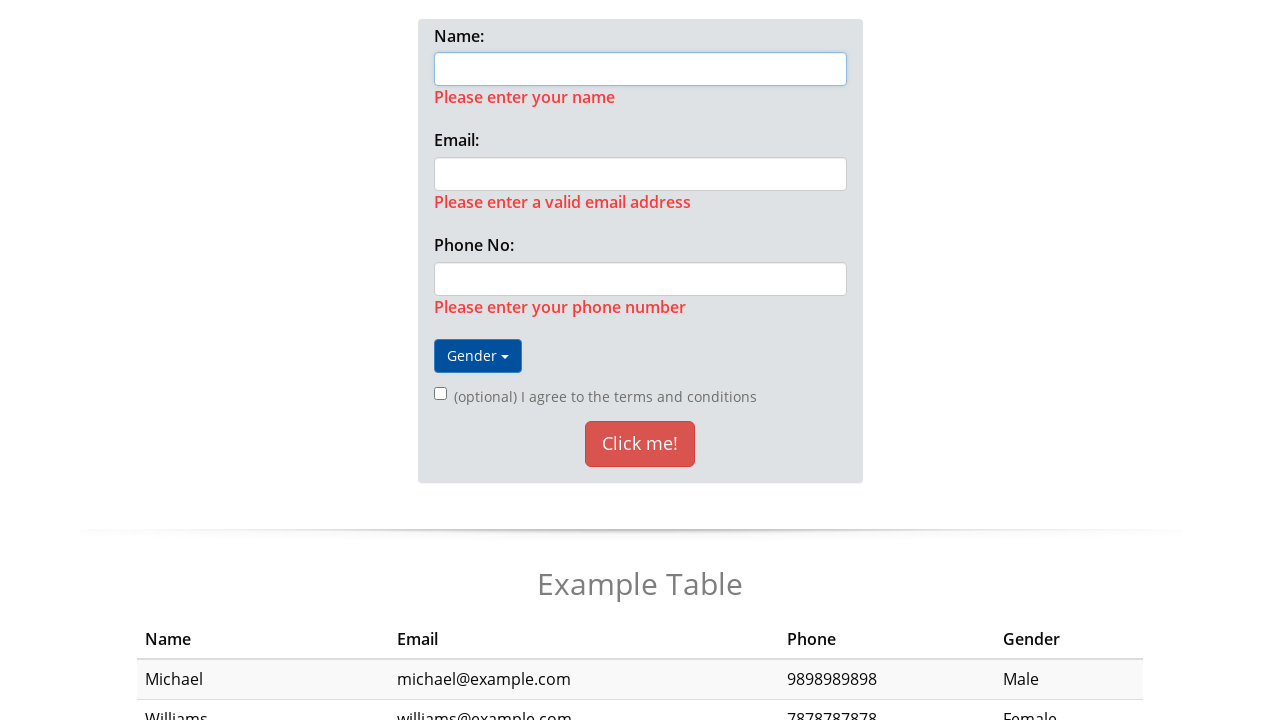

Validation message appeared for name field
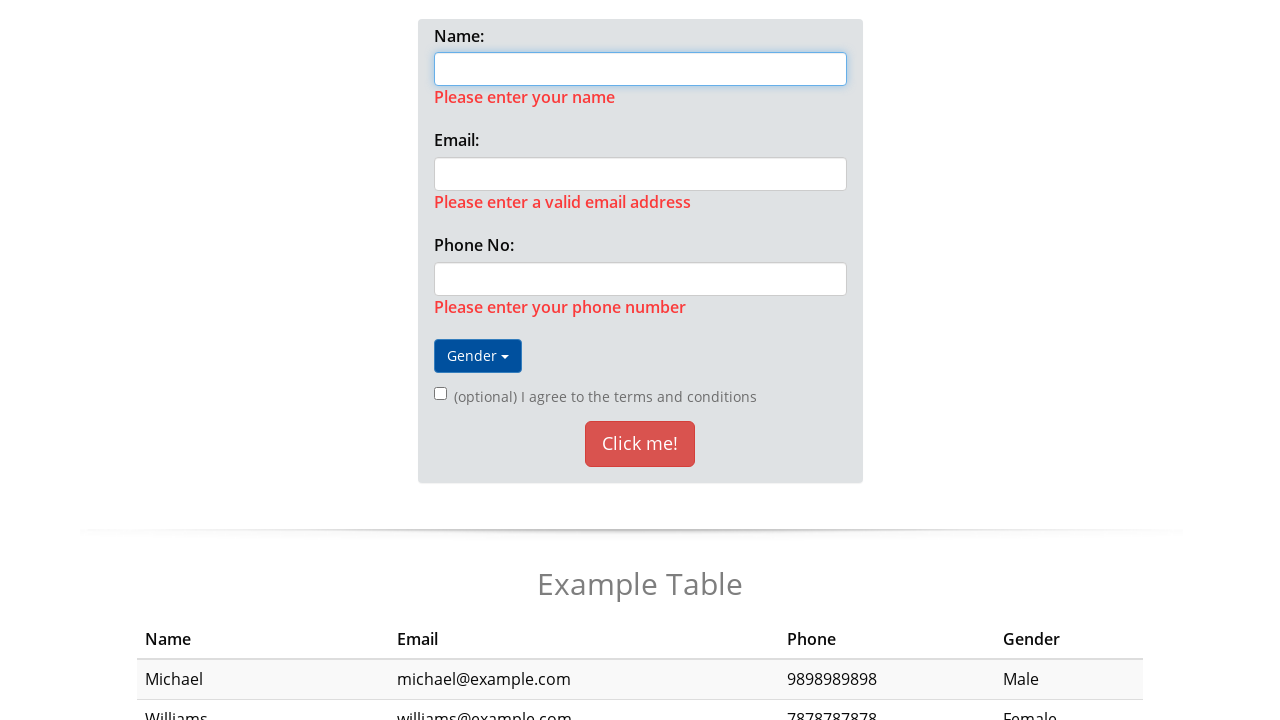

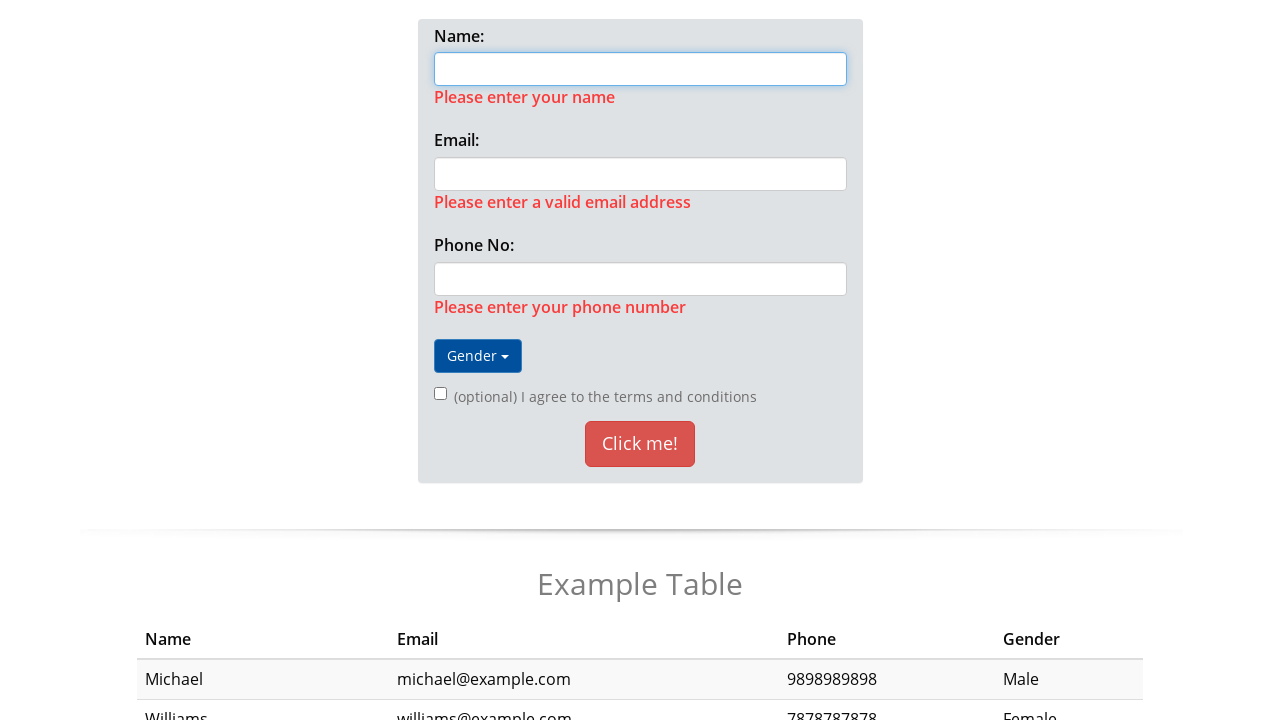